Tests dynamic loading functionality by clicking on Example 1 link, verifying that "Hello World!" element is initially hidden, clicking the start button, waiting for loading to complete, and verifying the element becomes visible.

Starting URL: https://the-internet.herokuapp.com/dynamic_loading

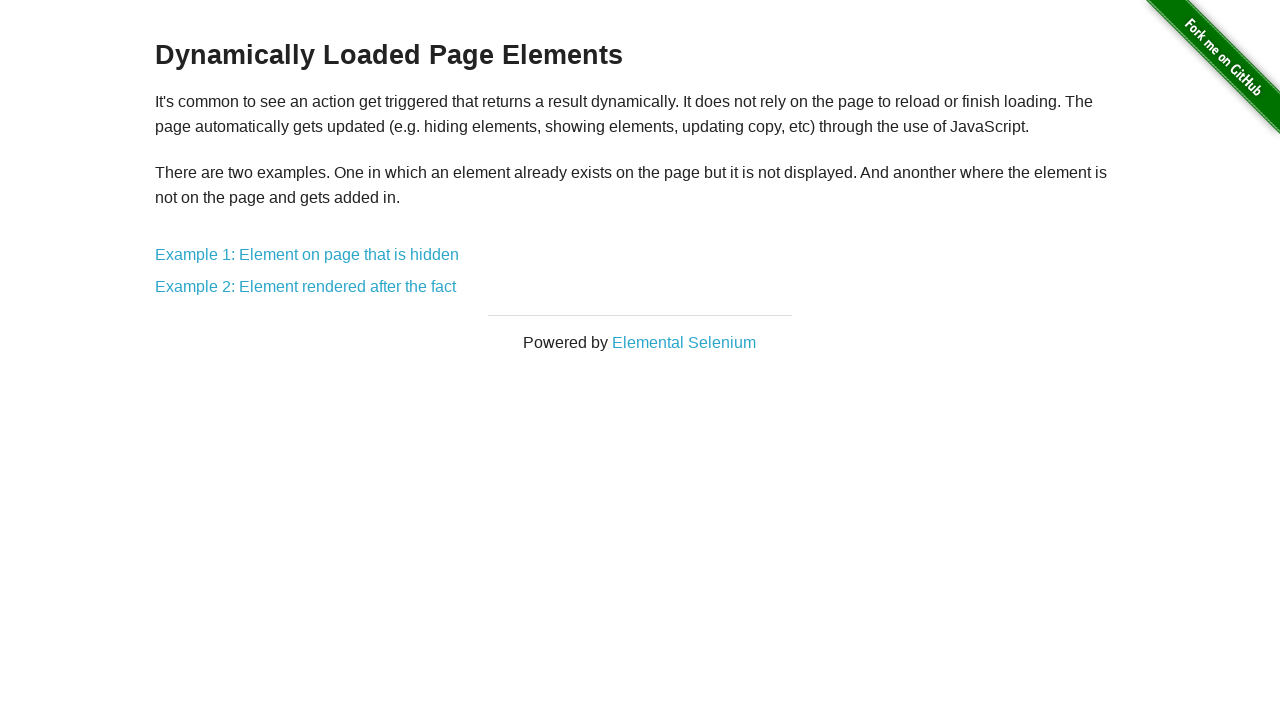

Clicked 'Example 1: Element on page that is hidden' link at (307, 255) on text=Example 1: Element on page that is hidden
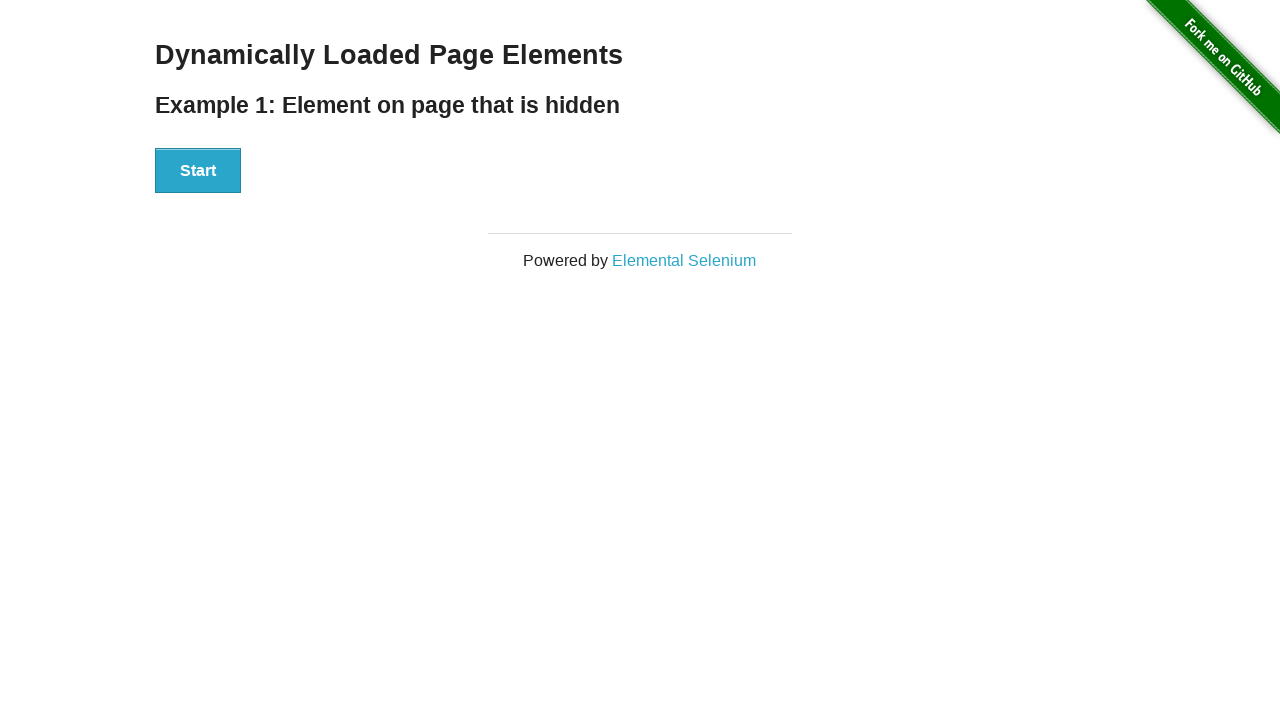

Located 'Hello World!' element
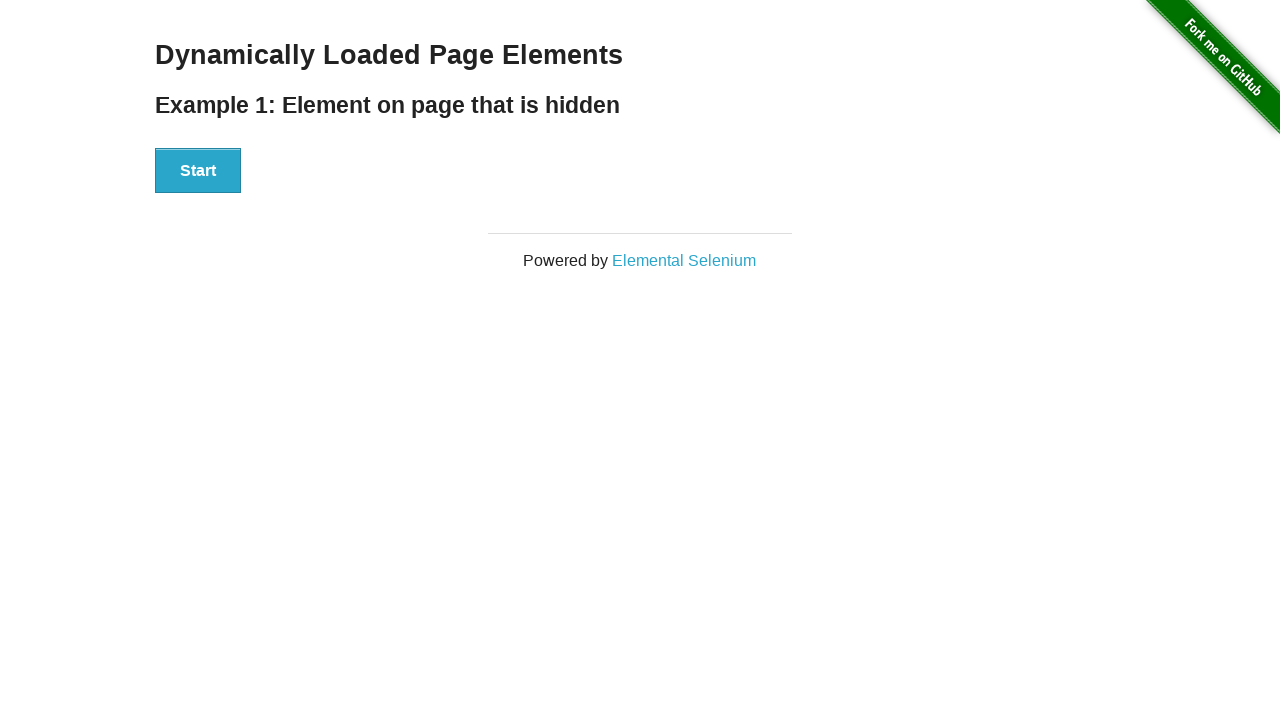

Verified 'Hello World!' element is initially hidden
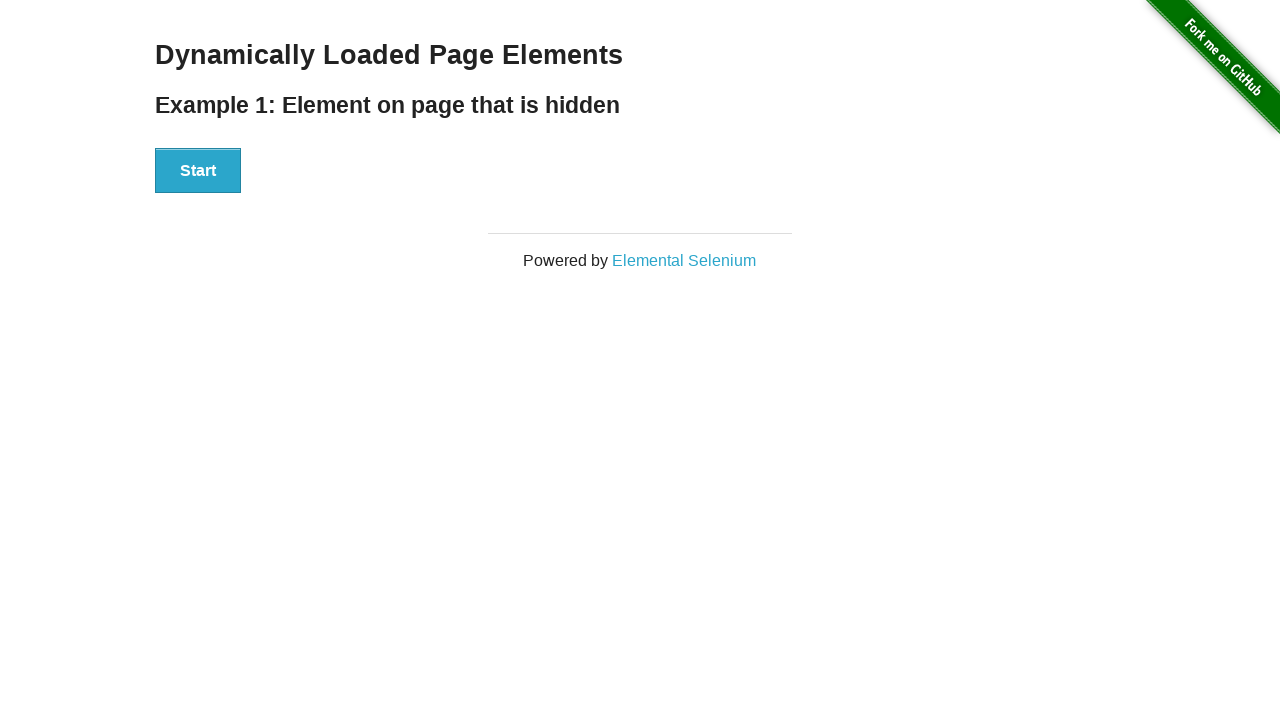

Clicked the start button to trigger dynamic loading at (198, 171) on button
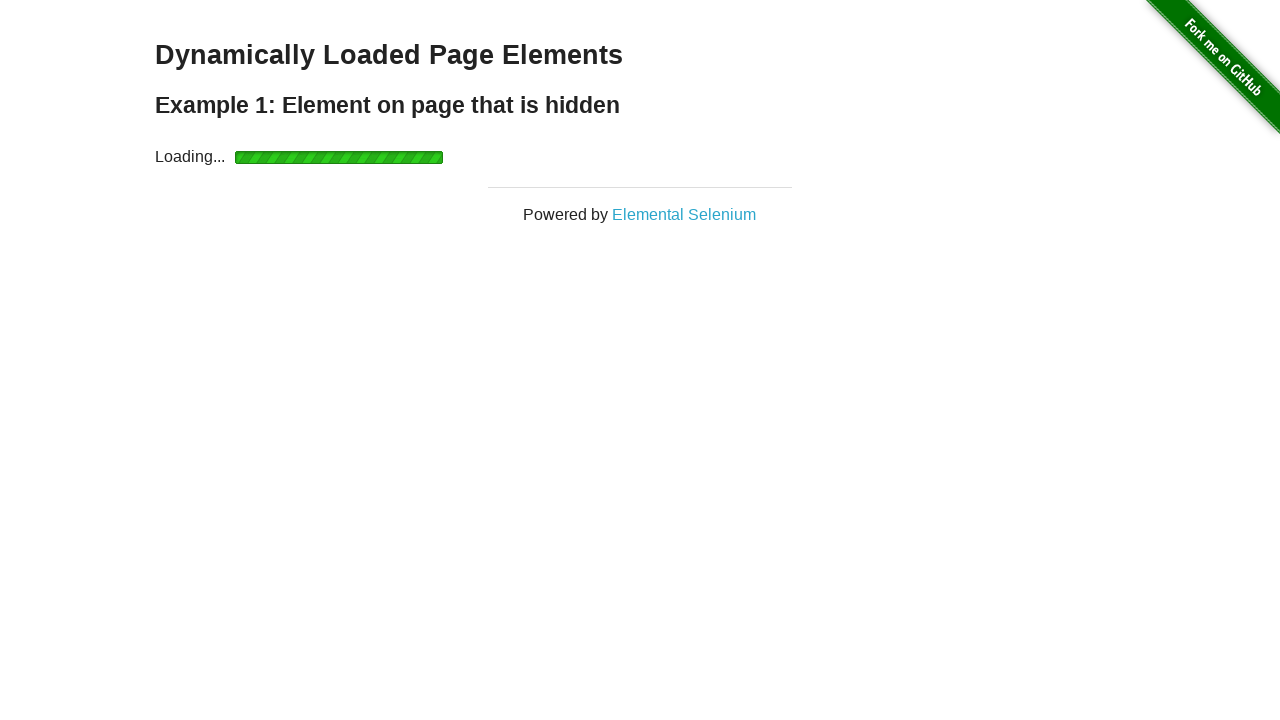

Waited for 'Hello World!' element to become visible
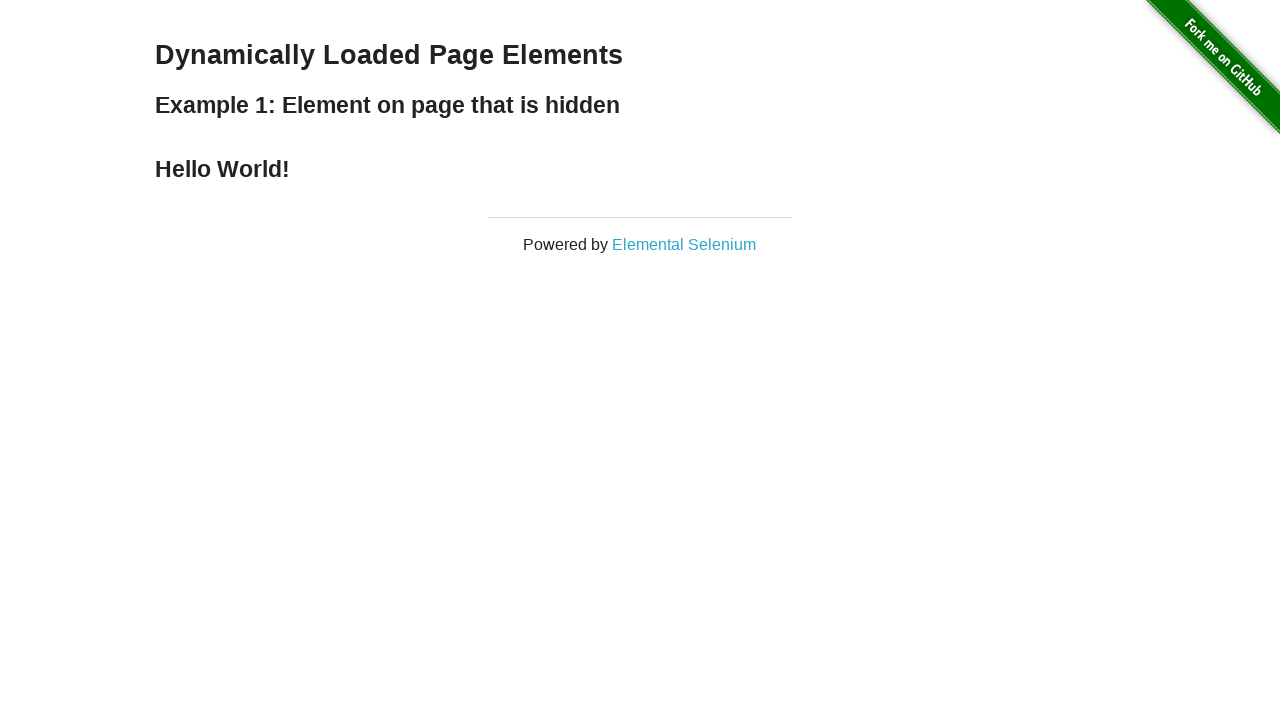

Verified 'Hello World!' element is now visible
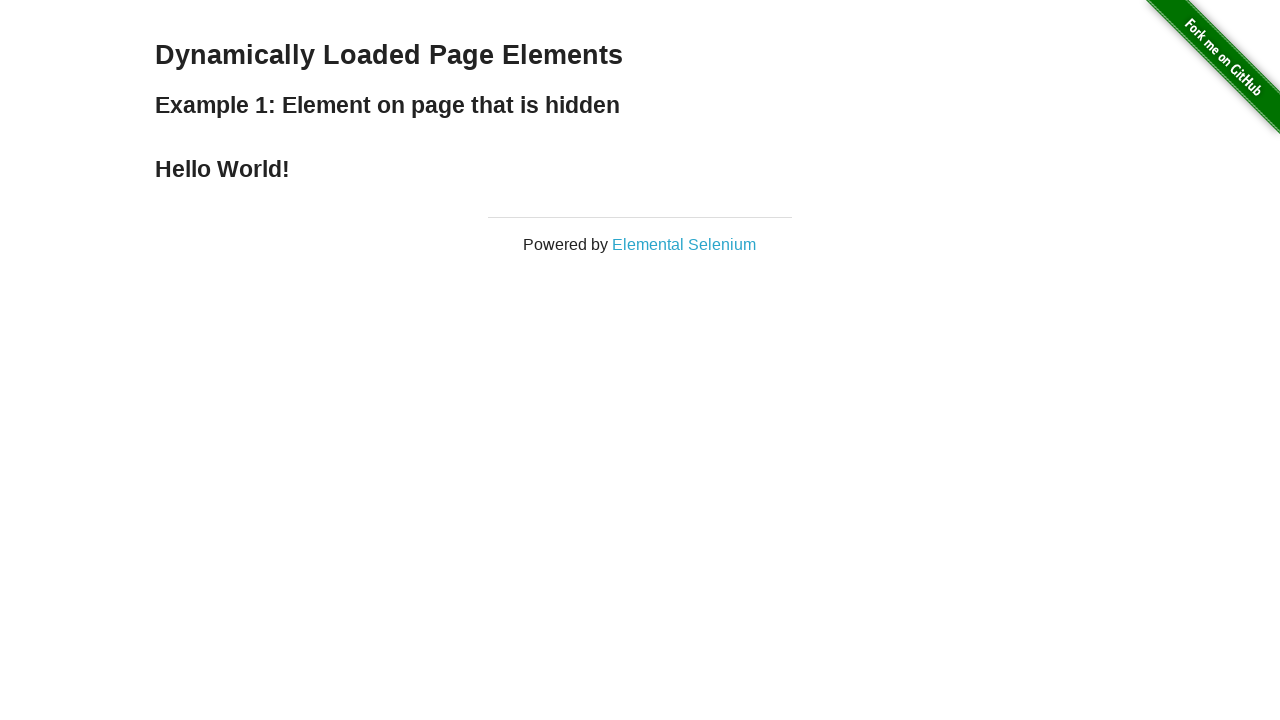

Retrieved and printed text content: Hello World!
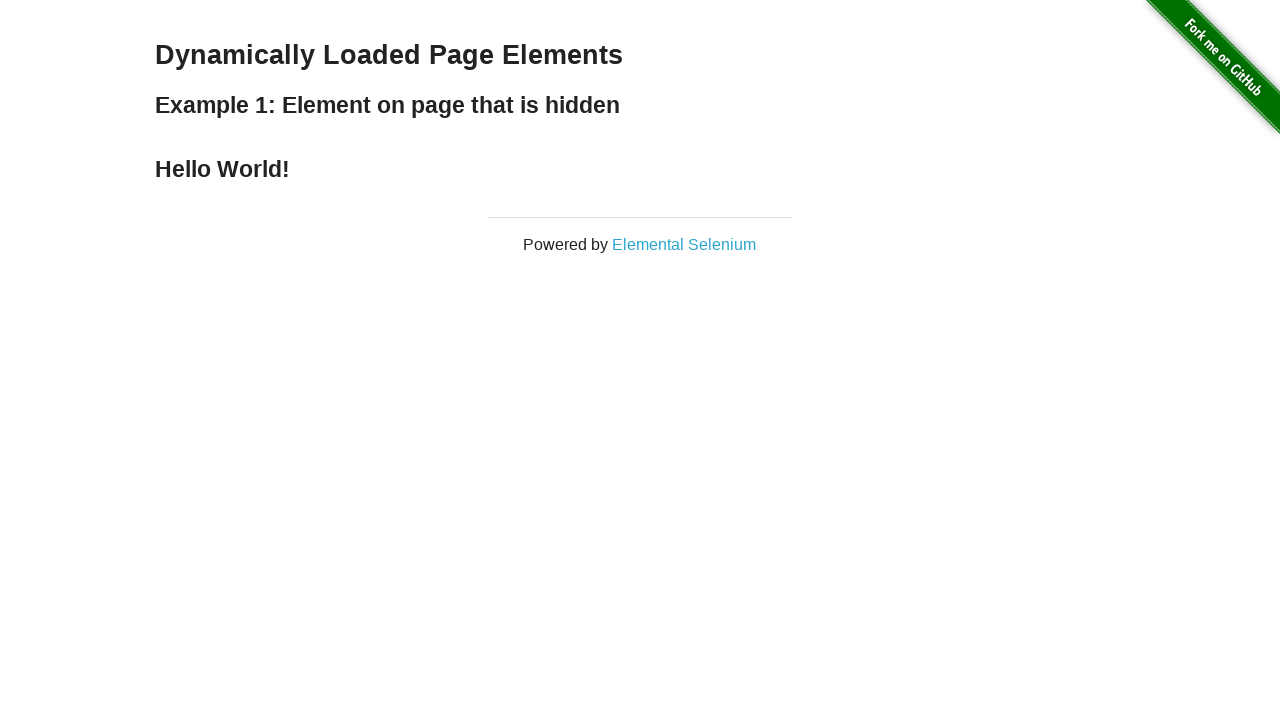

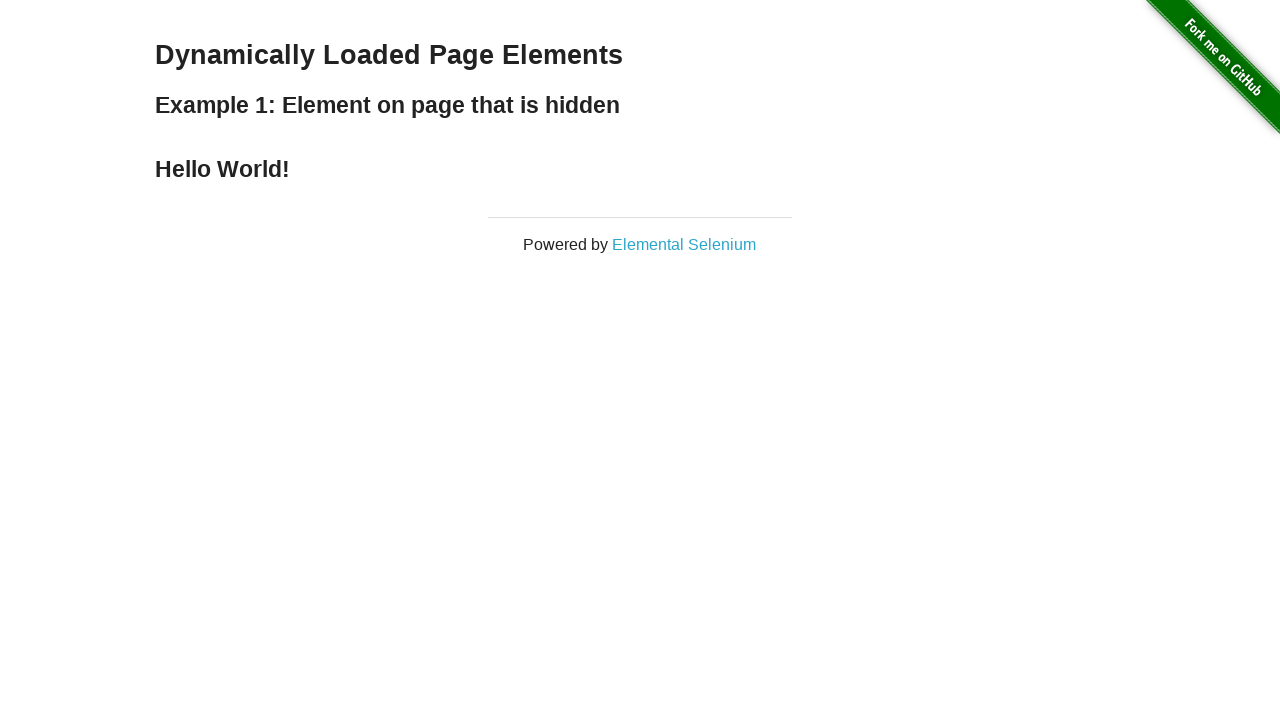